Verifies the element text does not contain incorrect values using assertFalse-style checks

Starting URL: https://kristinek.github.io/site/examples/locators

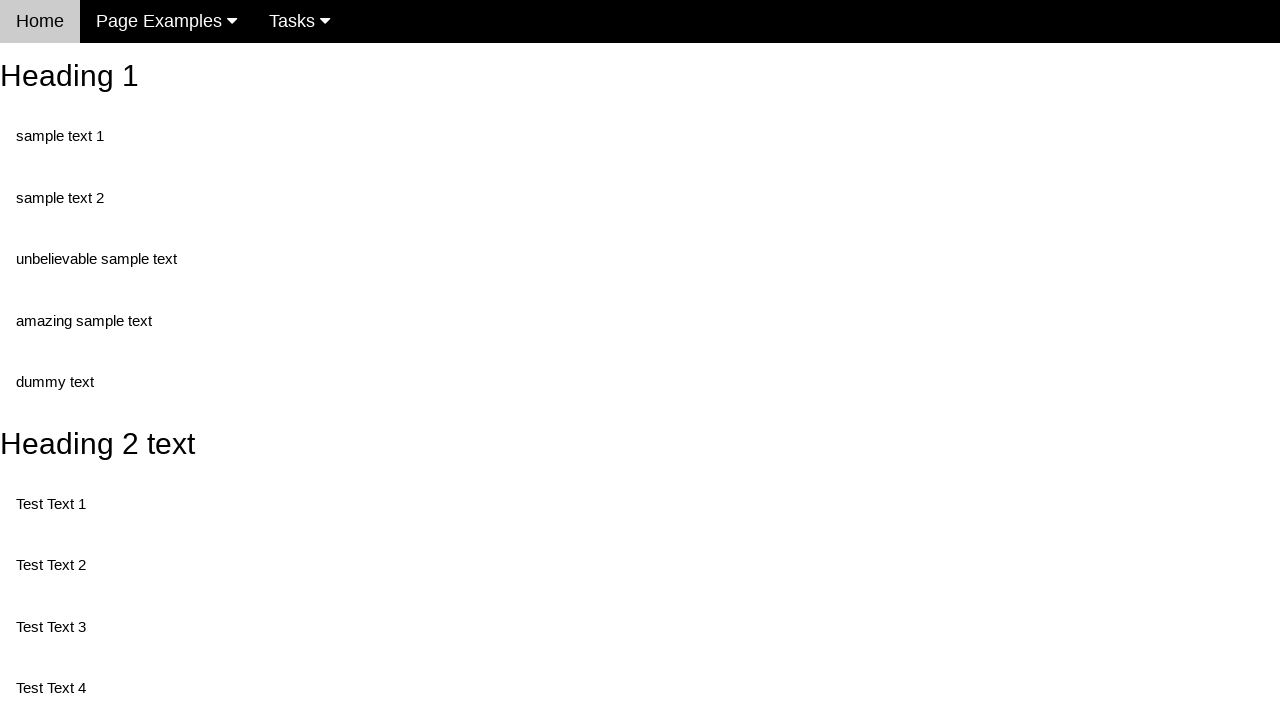

Navigated to locators example page
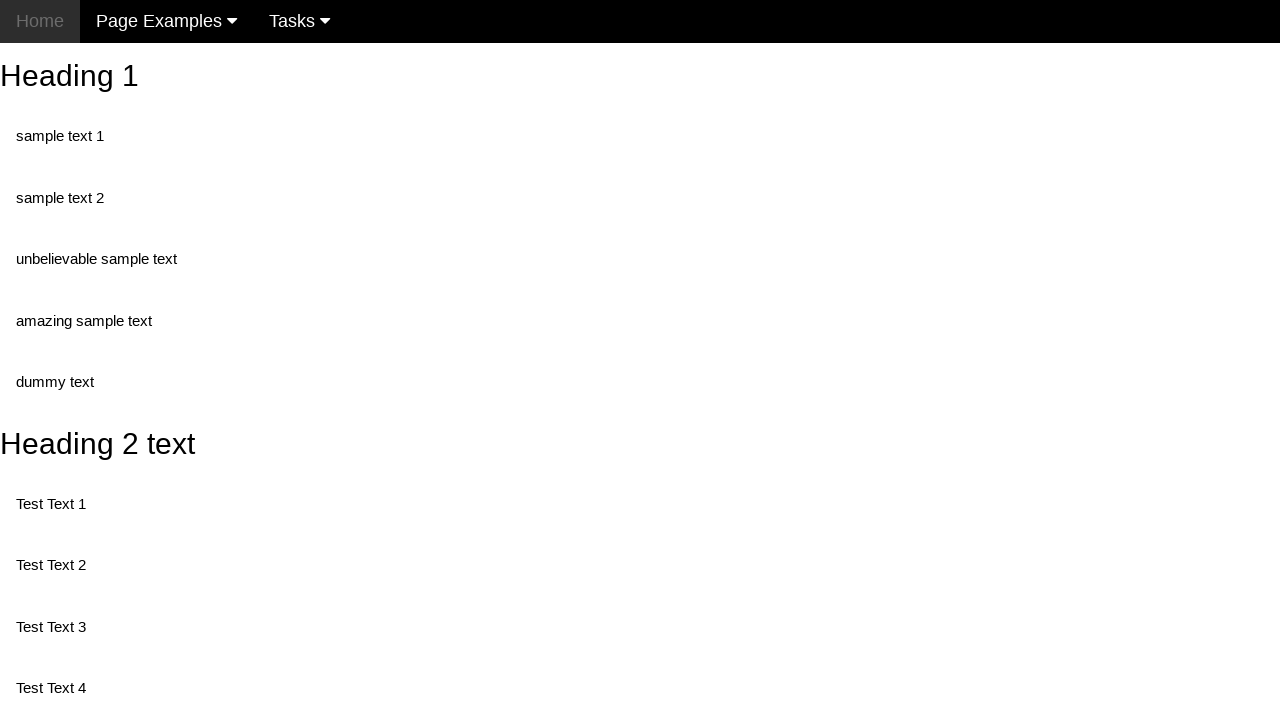

Located and waited for '.unbelievable' element to appear
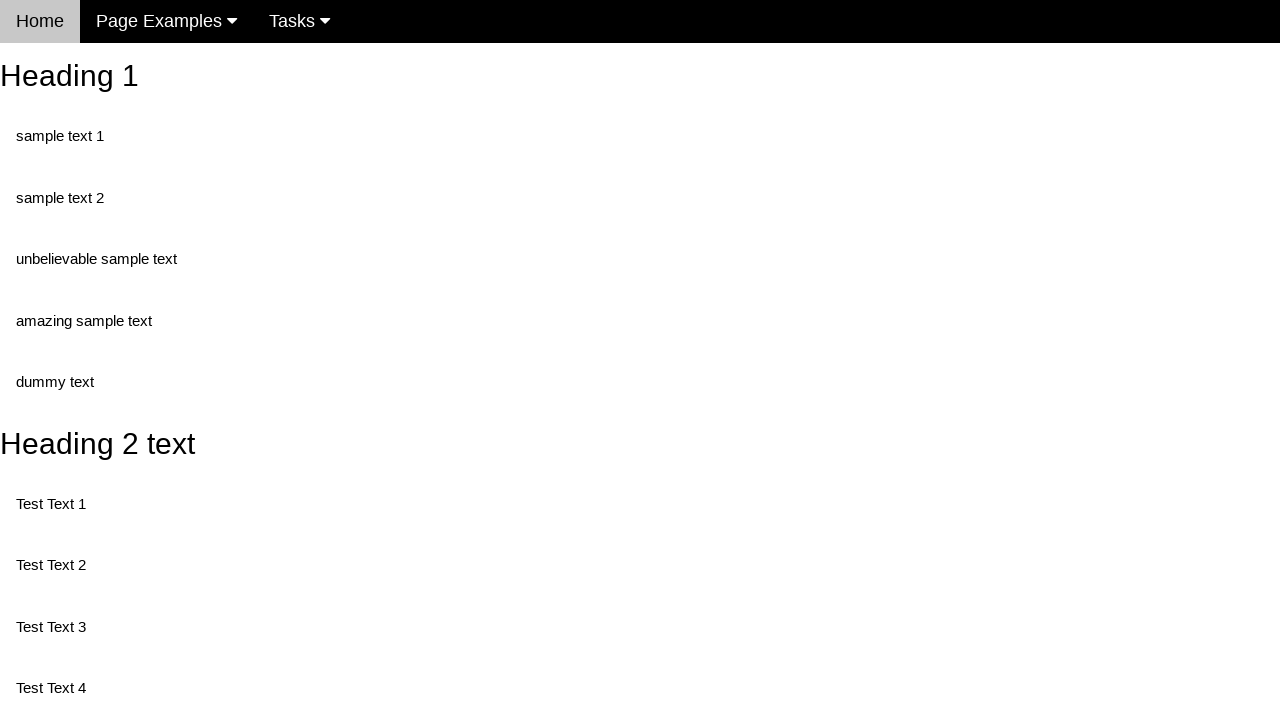

Retrieved element text content: 'unbelievable sample text'
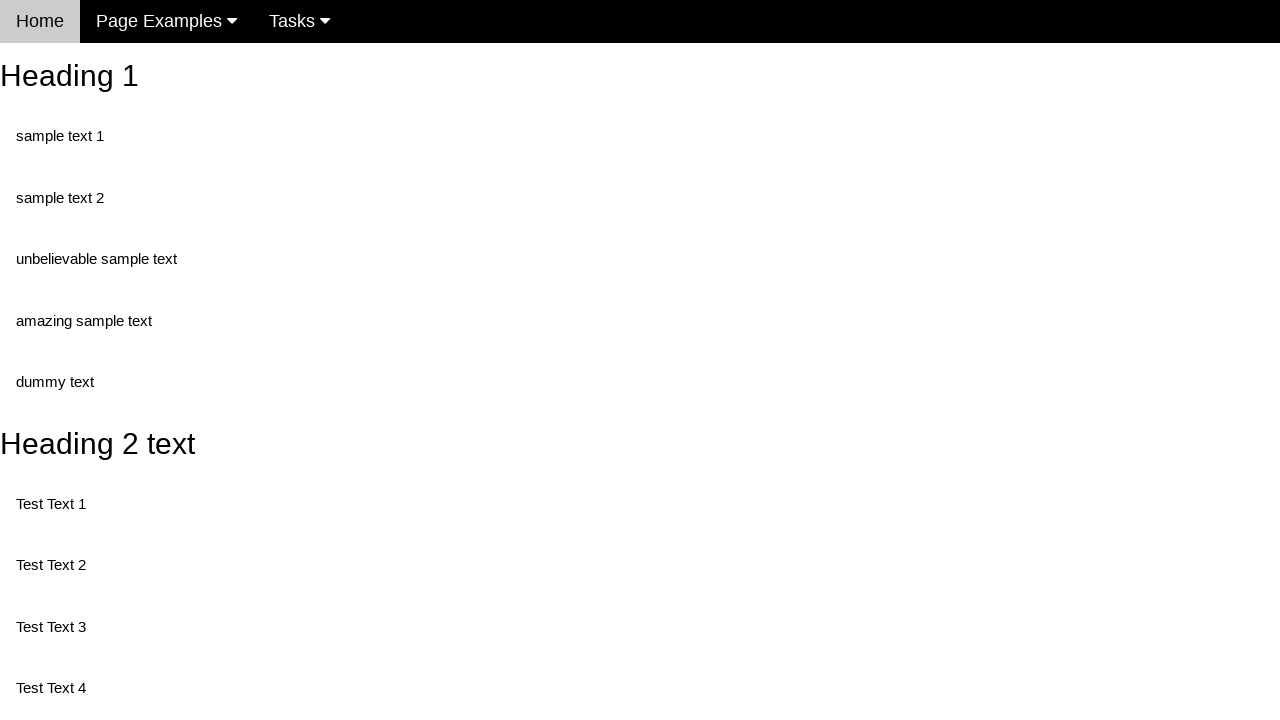

Verified element text equals 'unbelievable sample text'
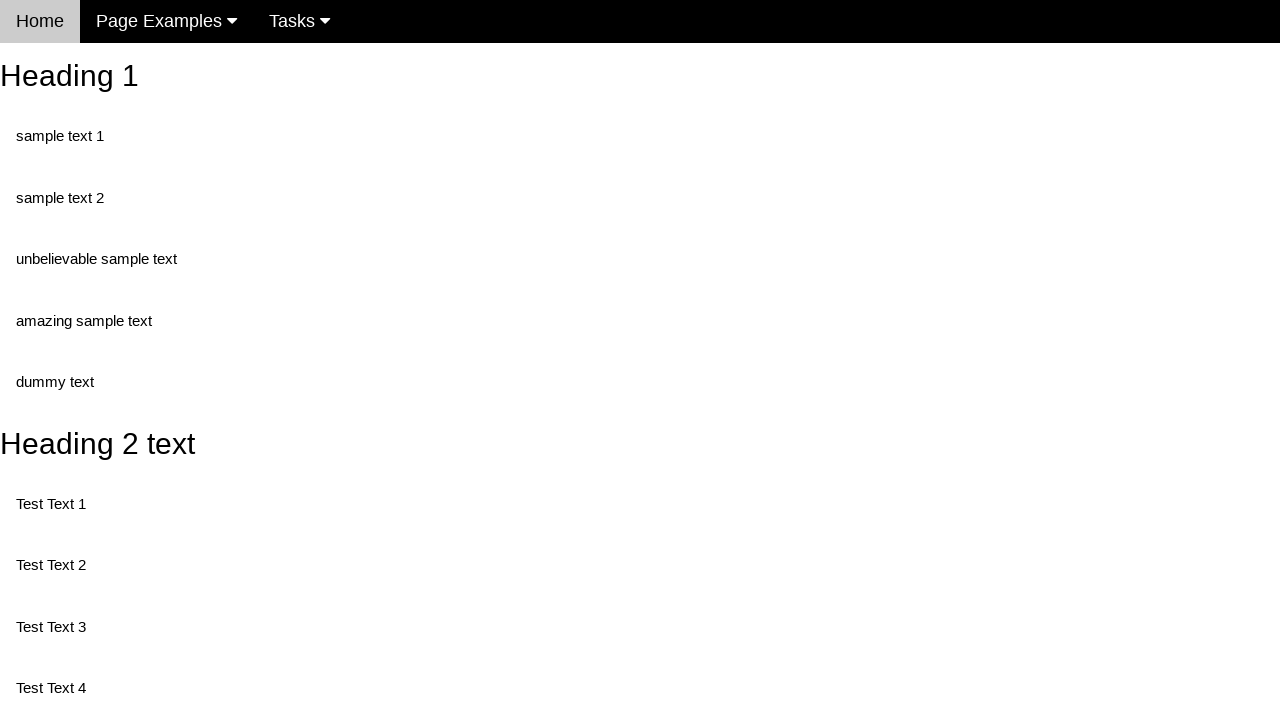

Verified element text is not equal to 'wrong text'
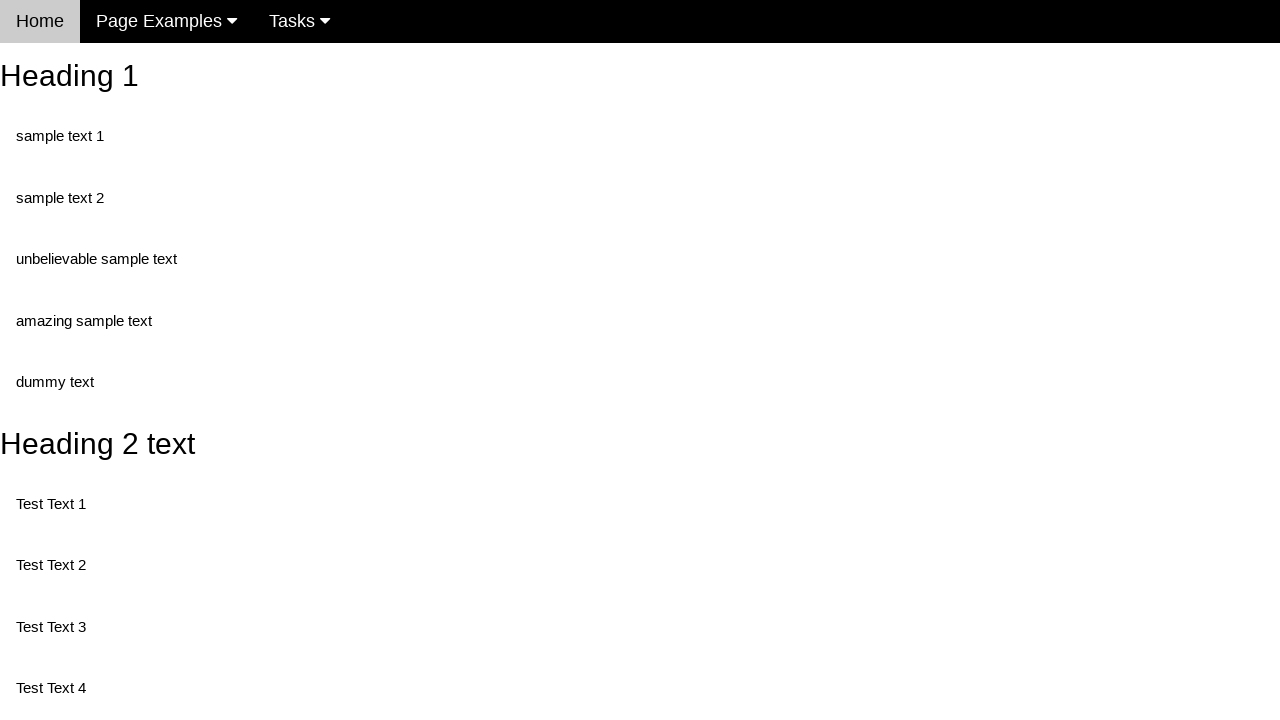

Verified element text does not contain 'wrong text'
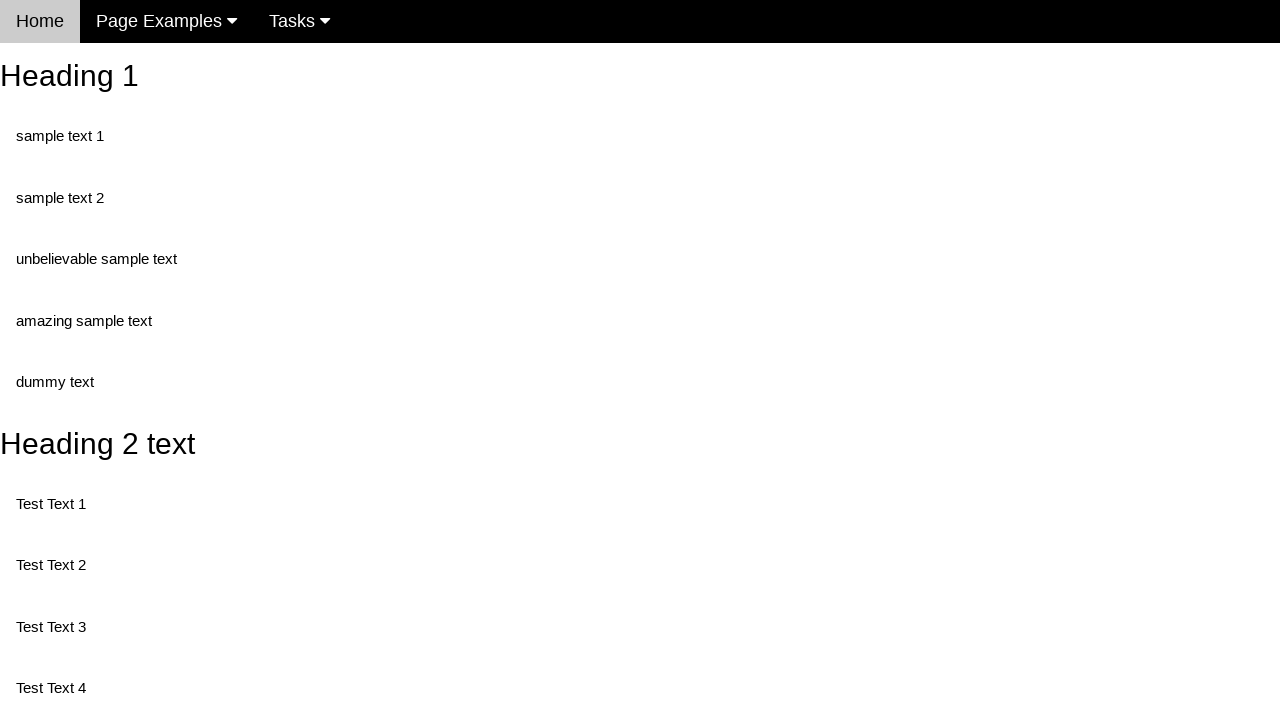

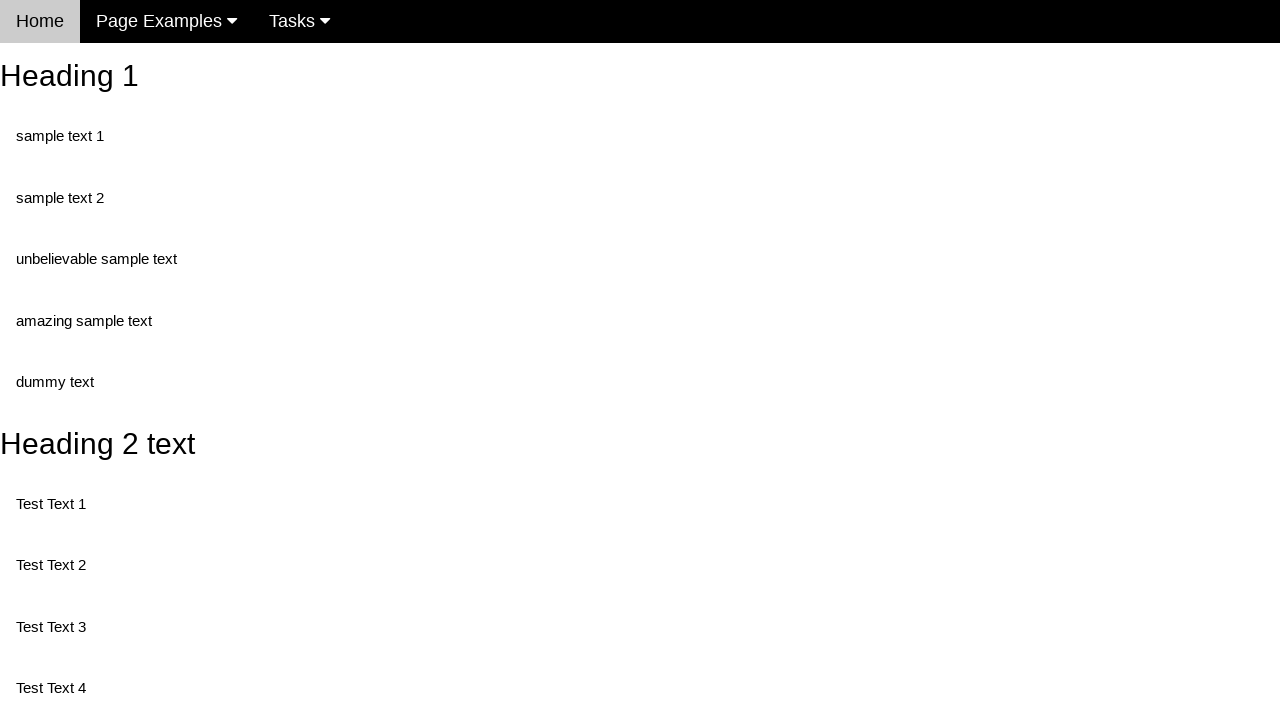